Tests Prevent Propagation feature by dragging element into the outer droppable box

Starting URL: https://demoqa.com/

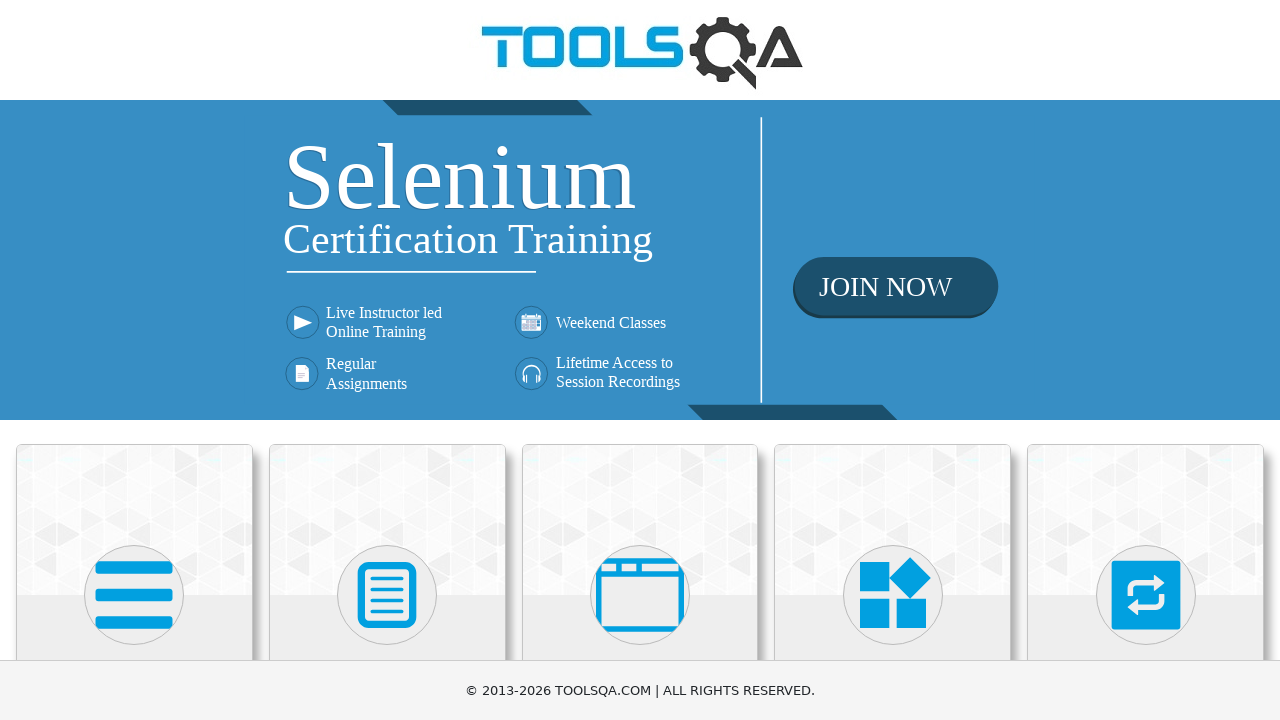

Clicked on Interactions card at (1146, 360) on text=Interactions
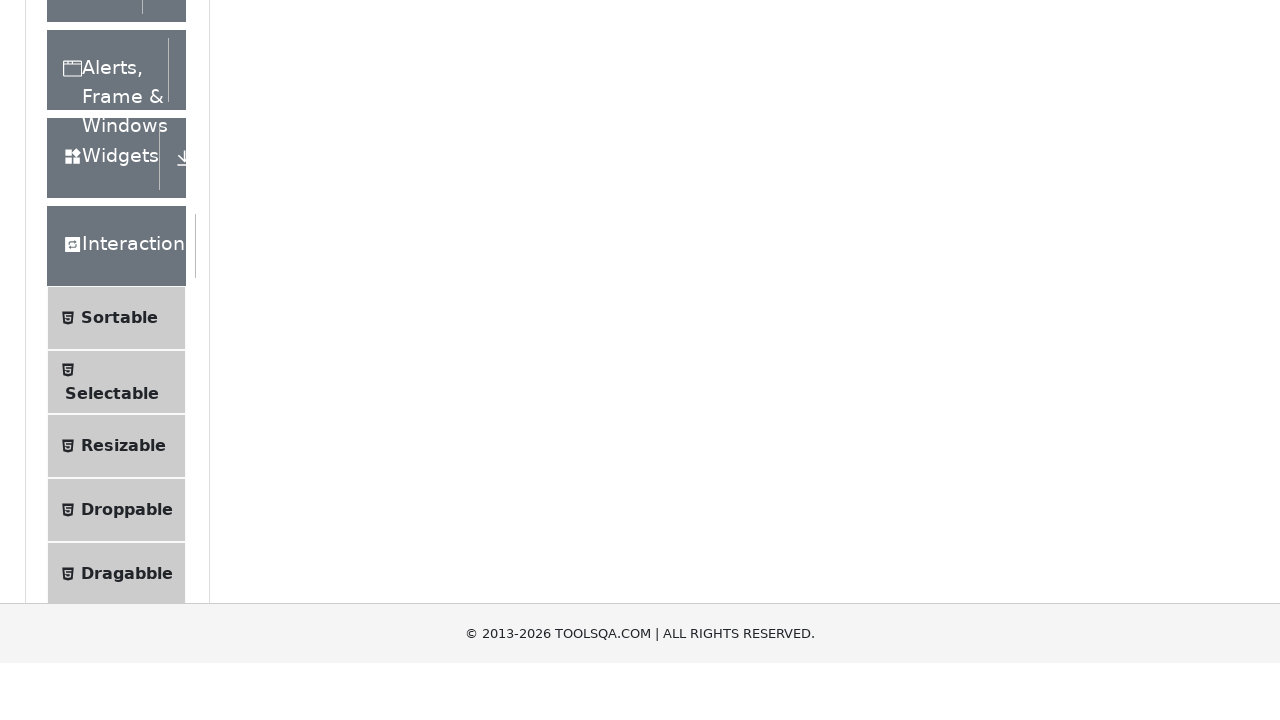

Clicked on Droppable menu item at (127, 411) on text=Droppable
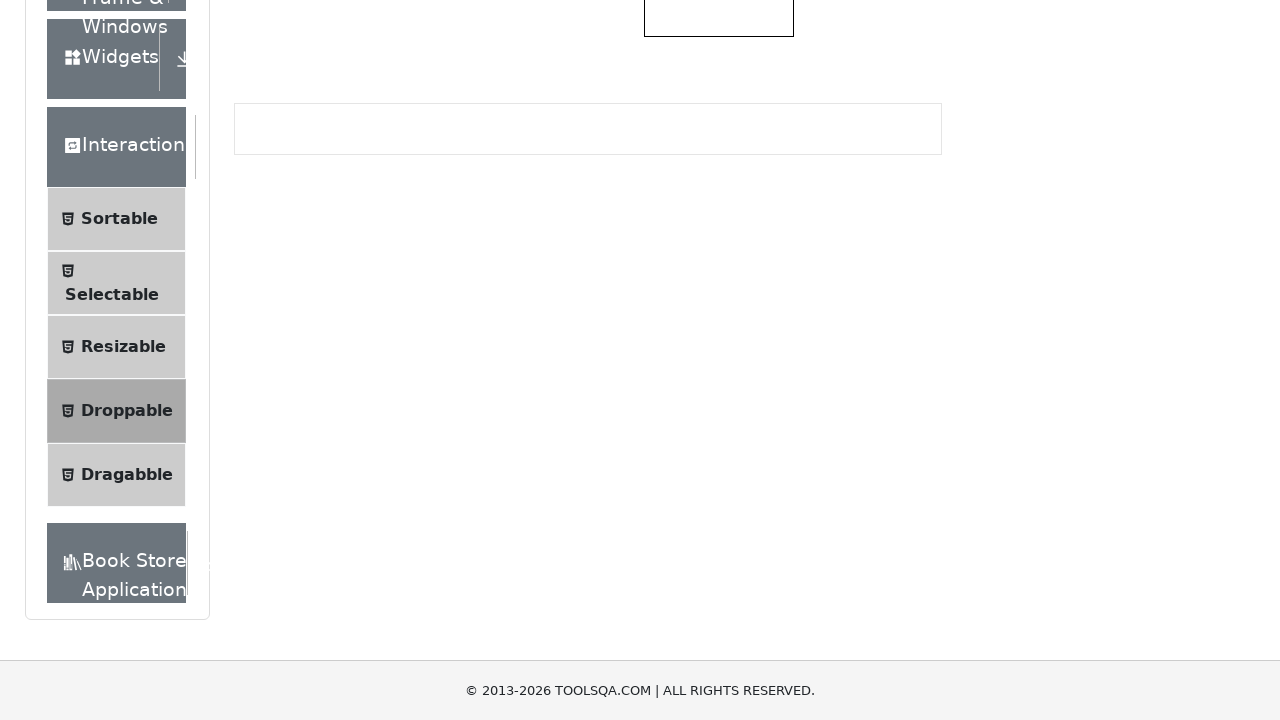

Clicked on Prevent Propagation tab at (510, 244) on #droppableExample-tab-preventPropogation
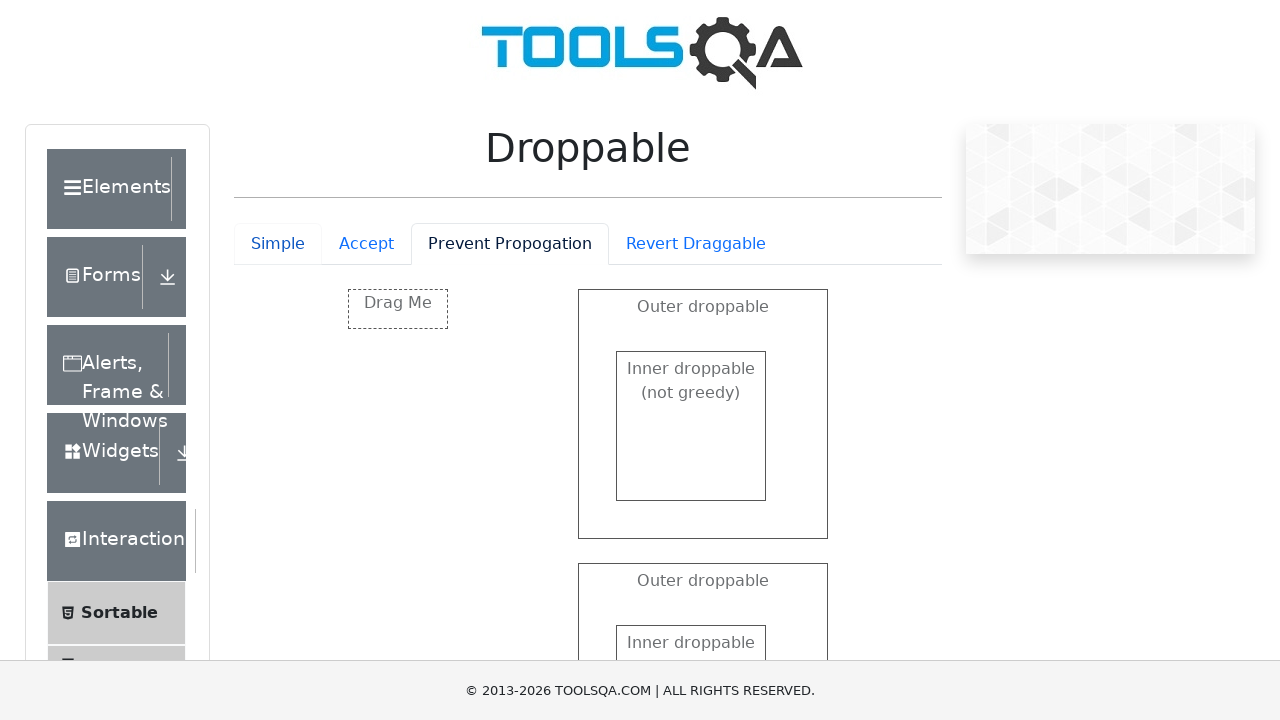

Tab content loaded, drag box element is visible
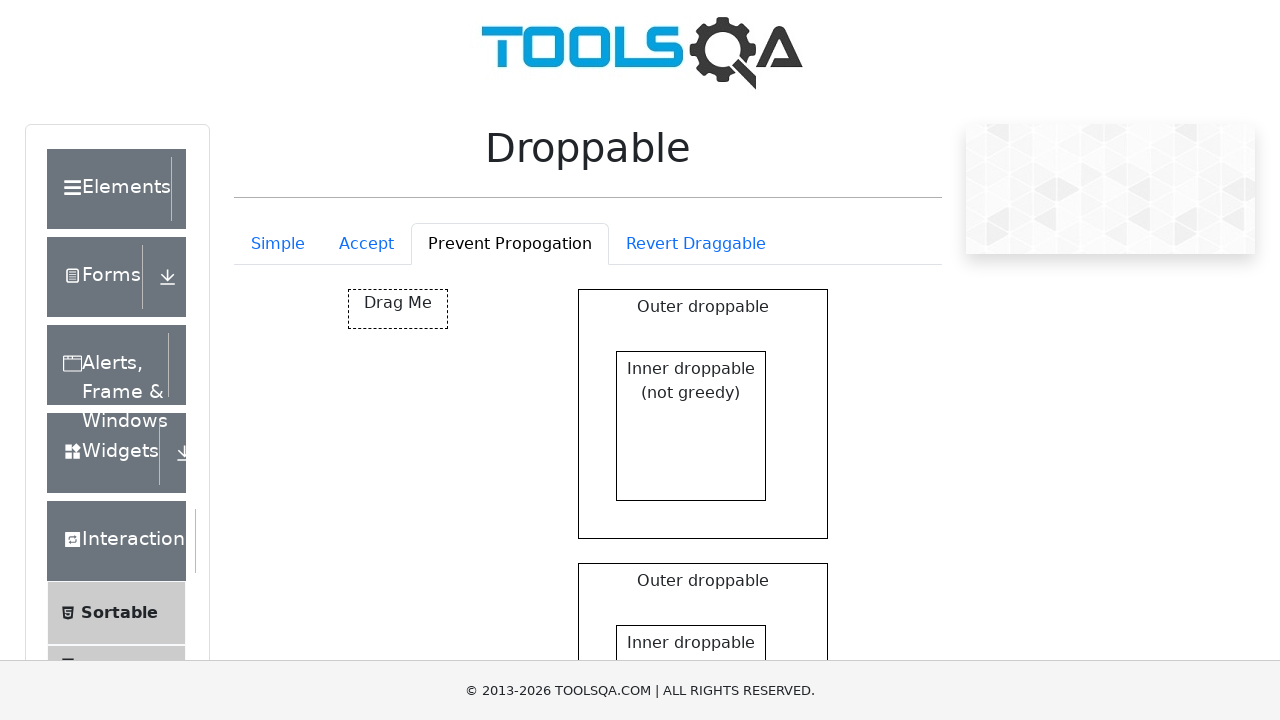

Dragged element into the outer (not greedy) droppable box to test Prevent Propagation feature at (703, 414)
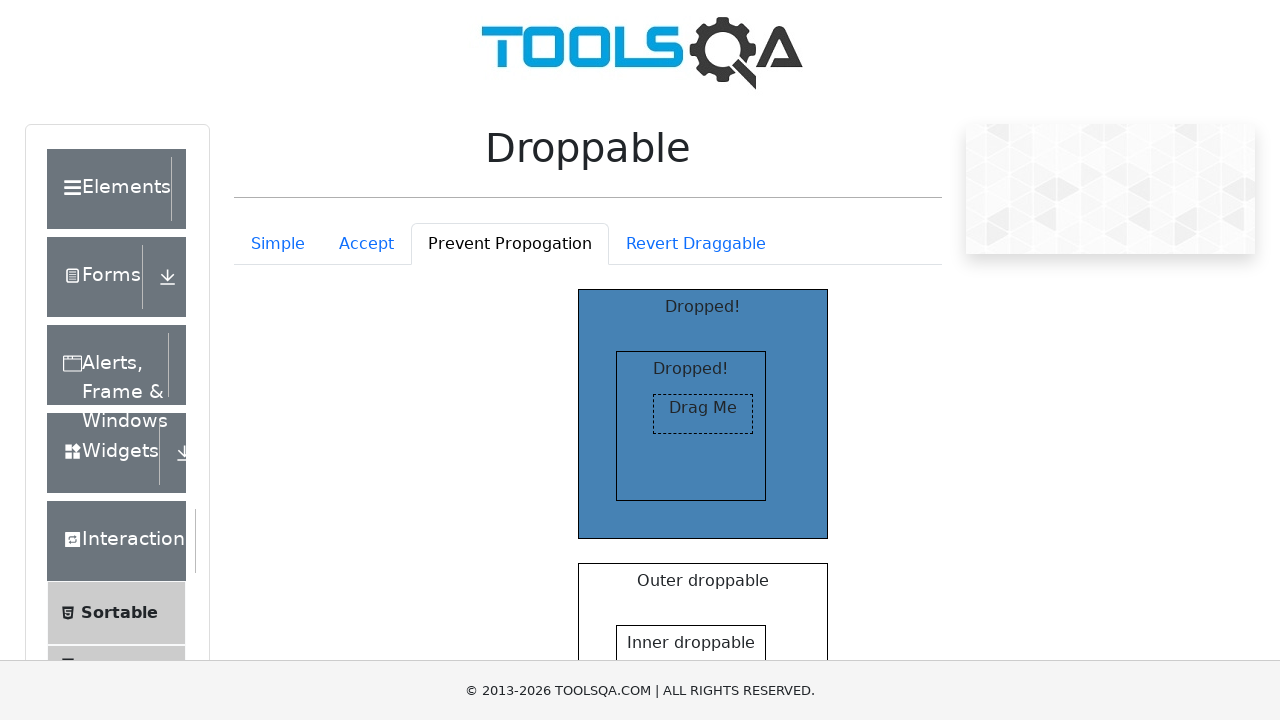

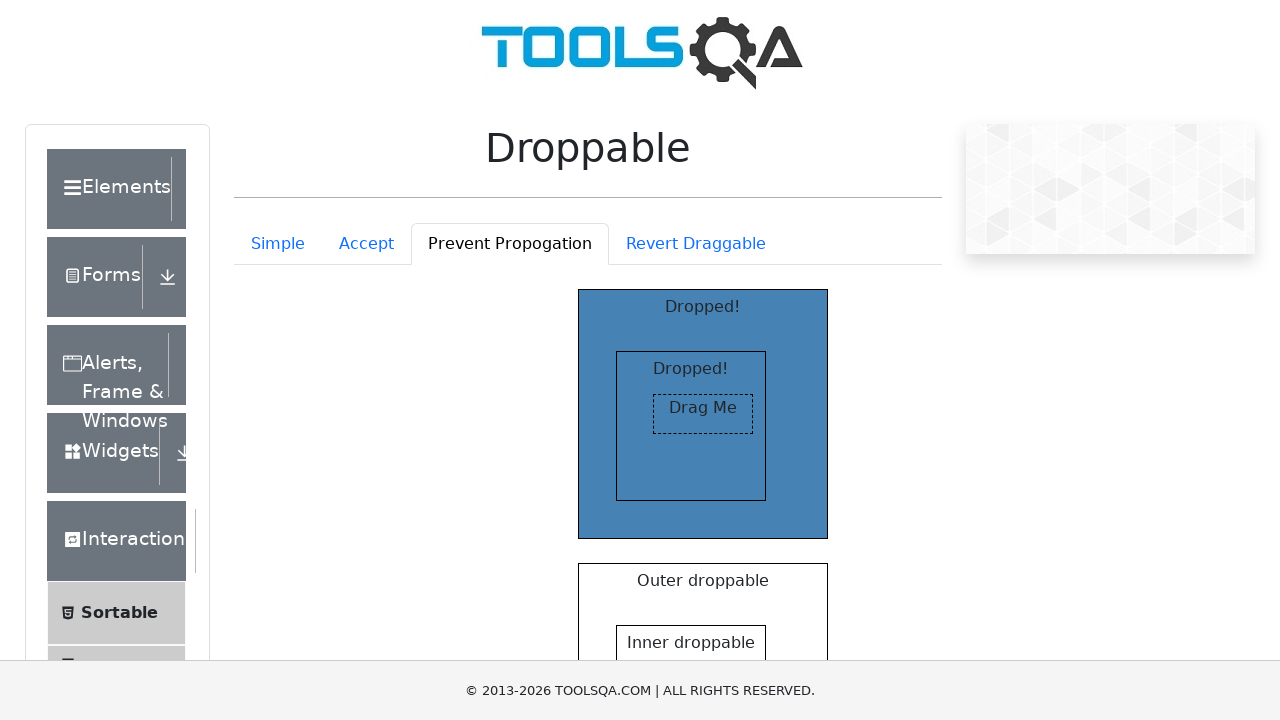